Tests the file upload functionality by uploading a test file and verifying the upload confirmation

Starting URL: https://demoqa.com/upload-download

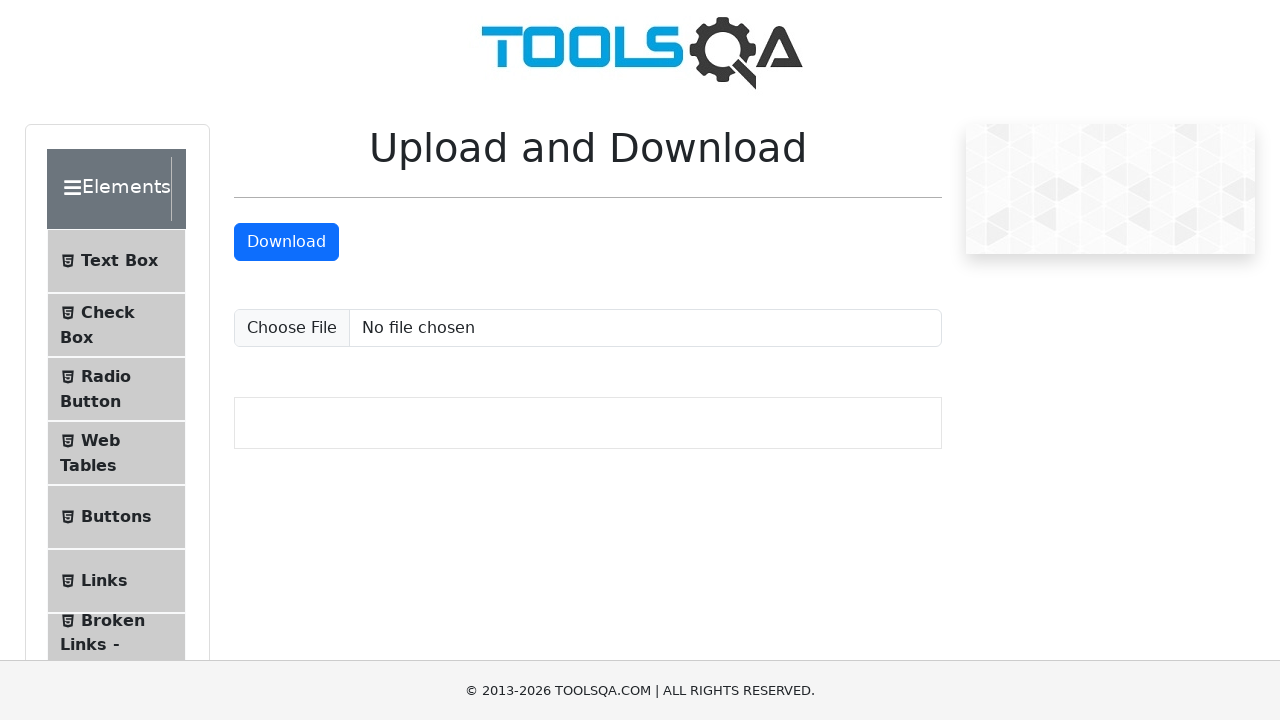

Created temporary test file for upload
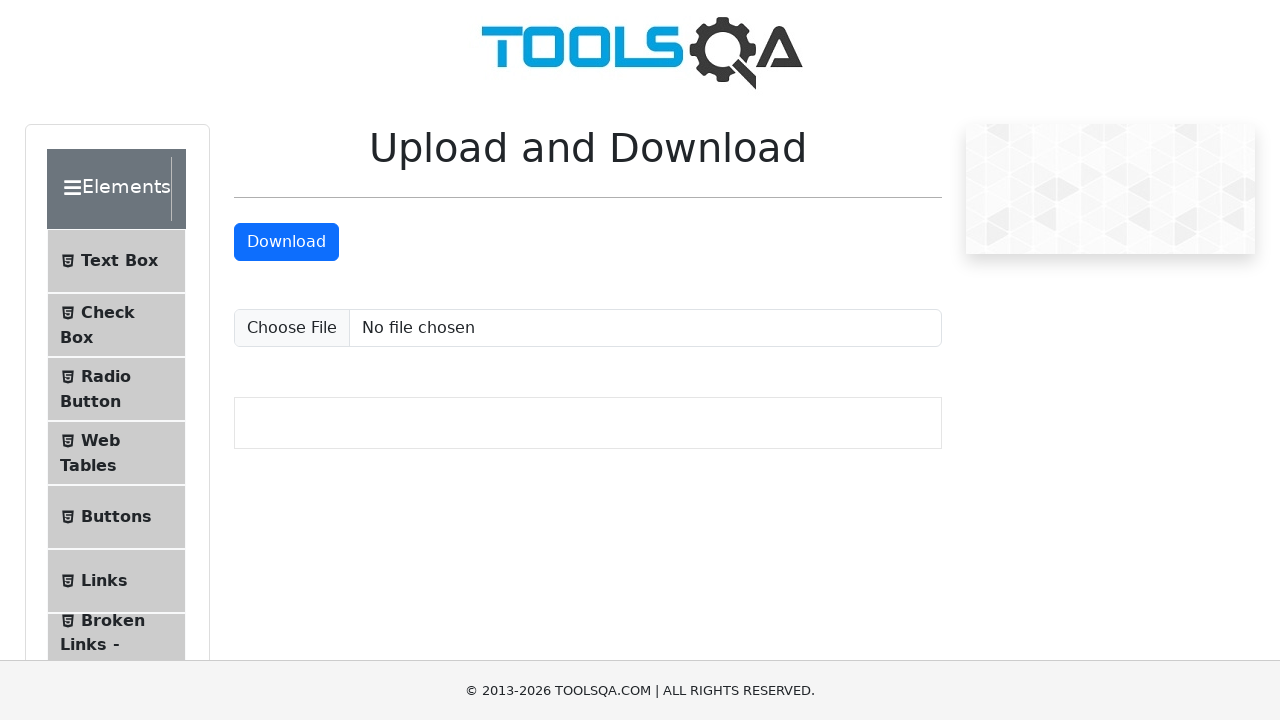

Set input file to upload test file
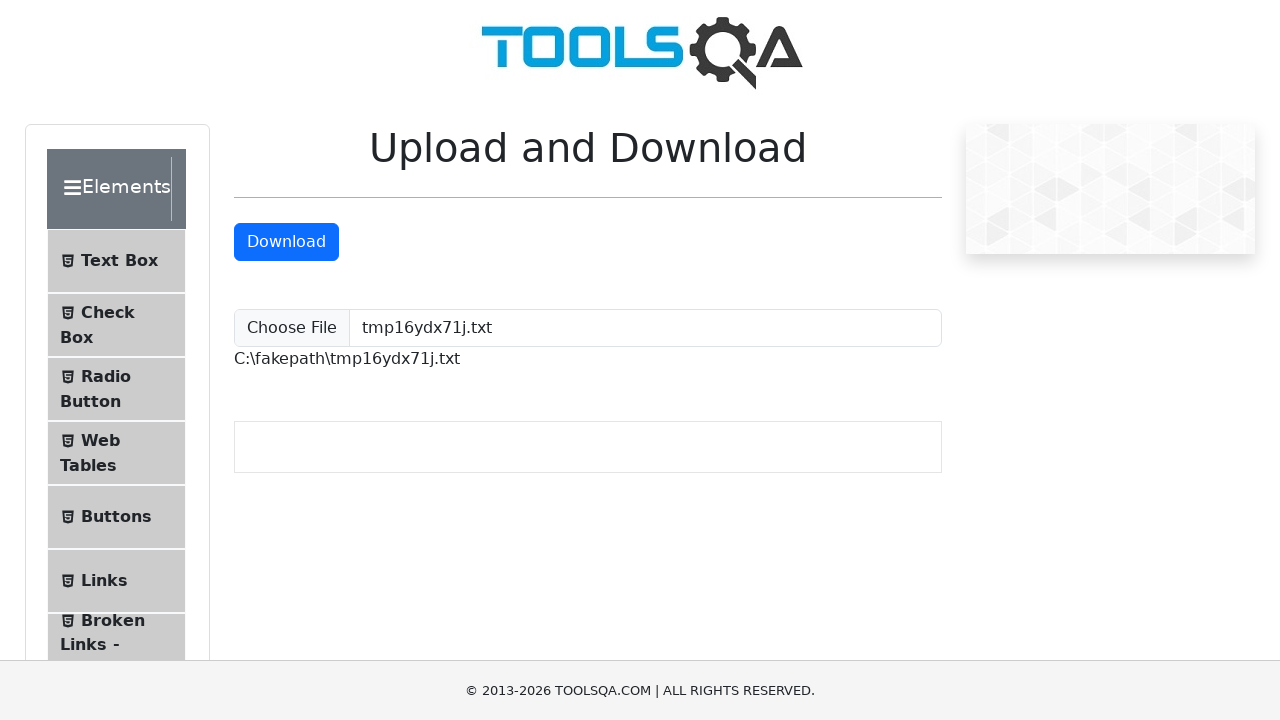

Upload confirmation element appeared
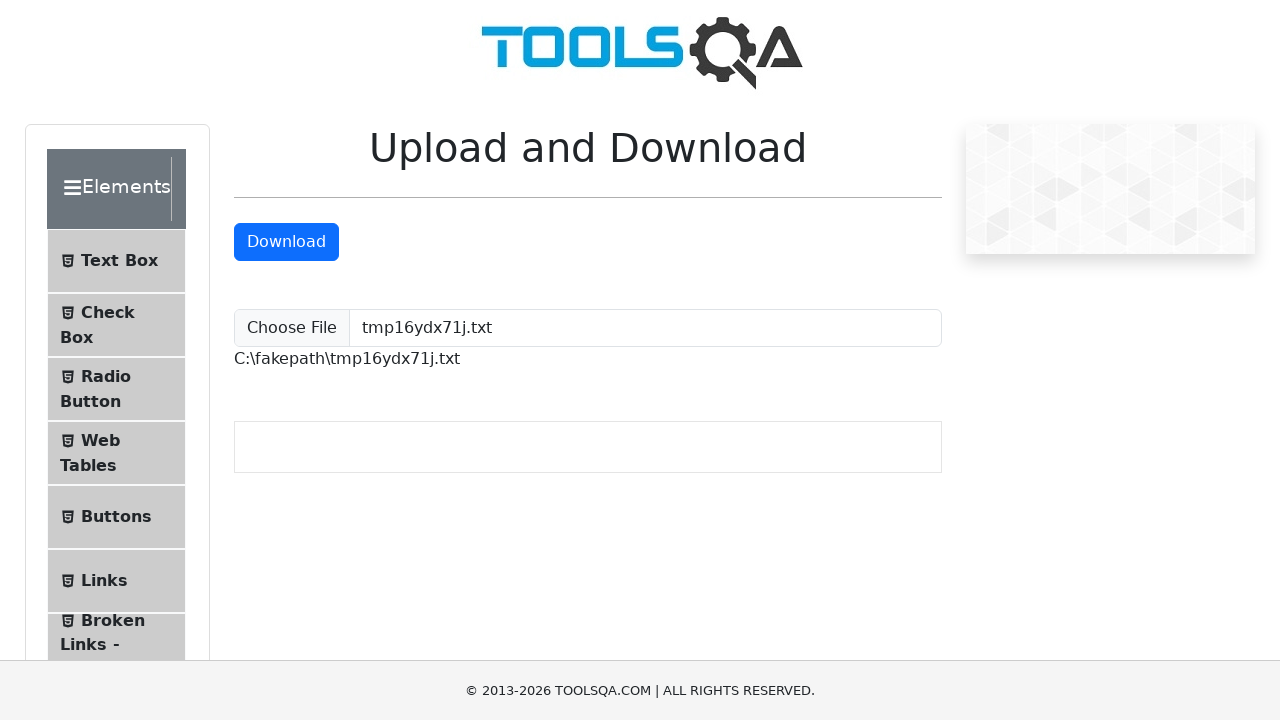

Cleaned up temporary test file
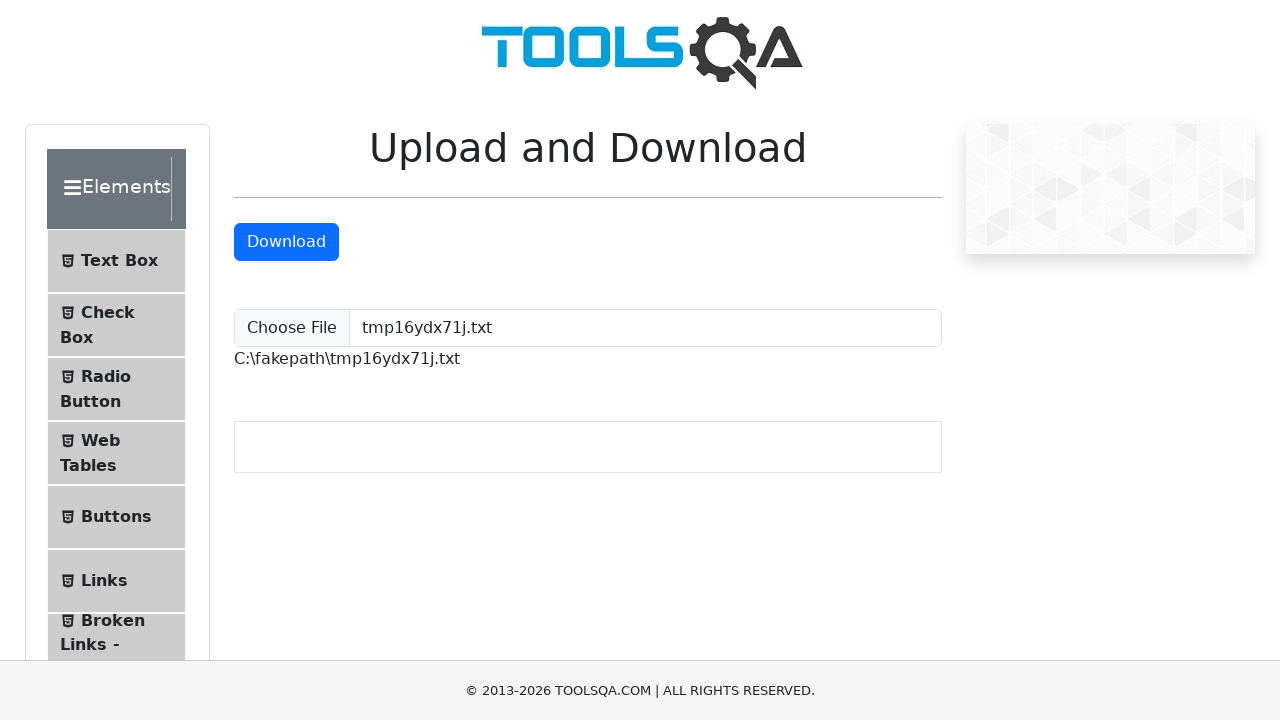

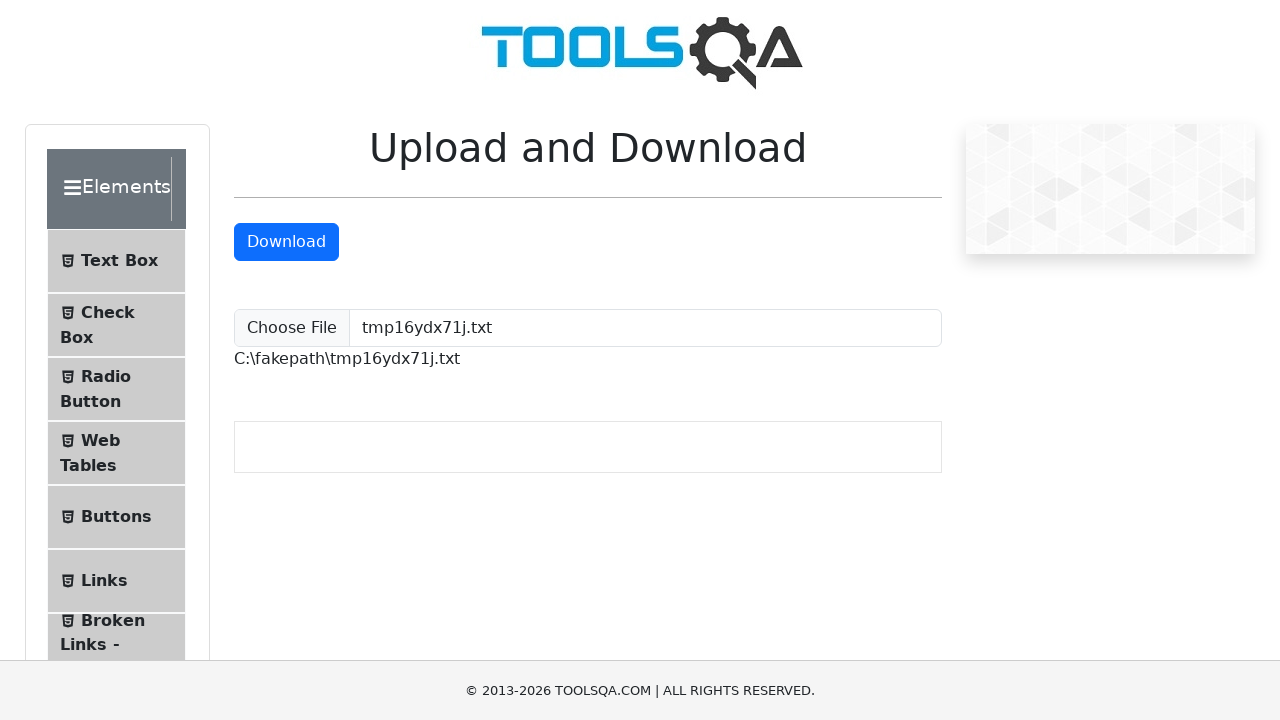